Tests dropdown and checkbox functionality on a travel booking form by selecting checkboxes and increasing passenger count

Starting URL: https://rahulshettyacademy.com/dropdownsPractise/

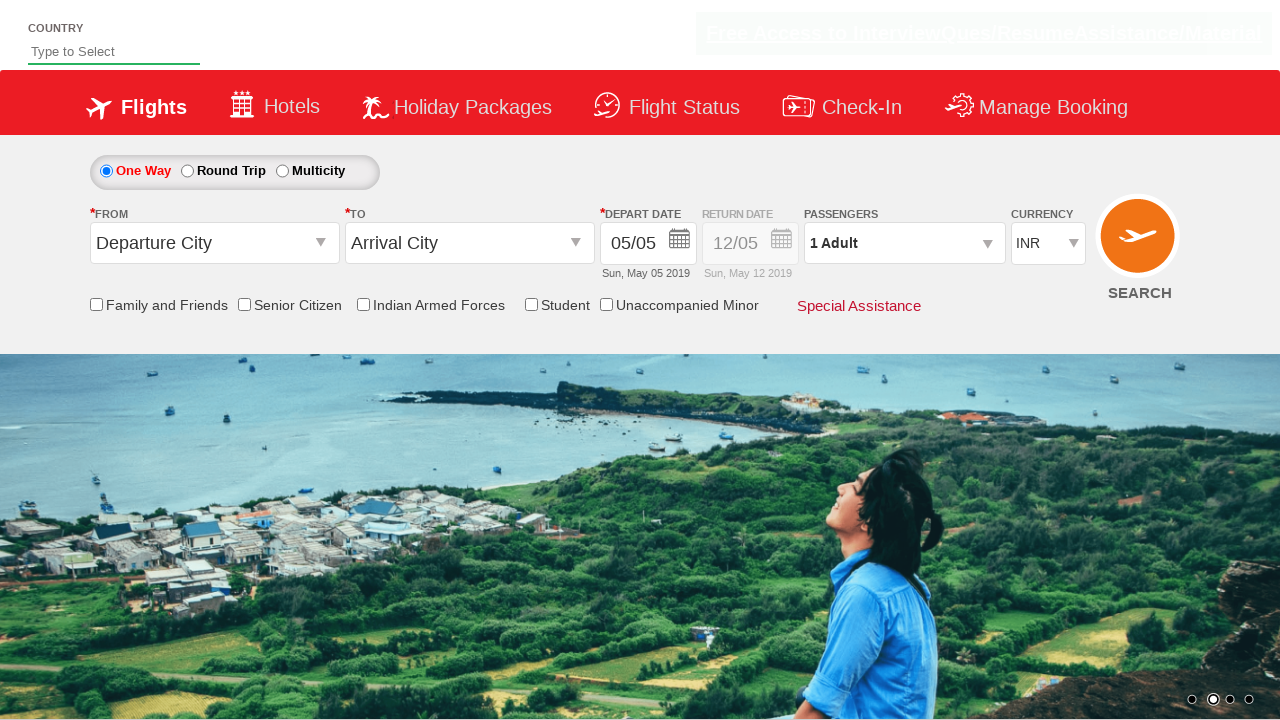

Verified friends and family checkbox is not initially selected
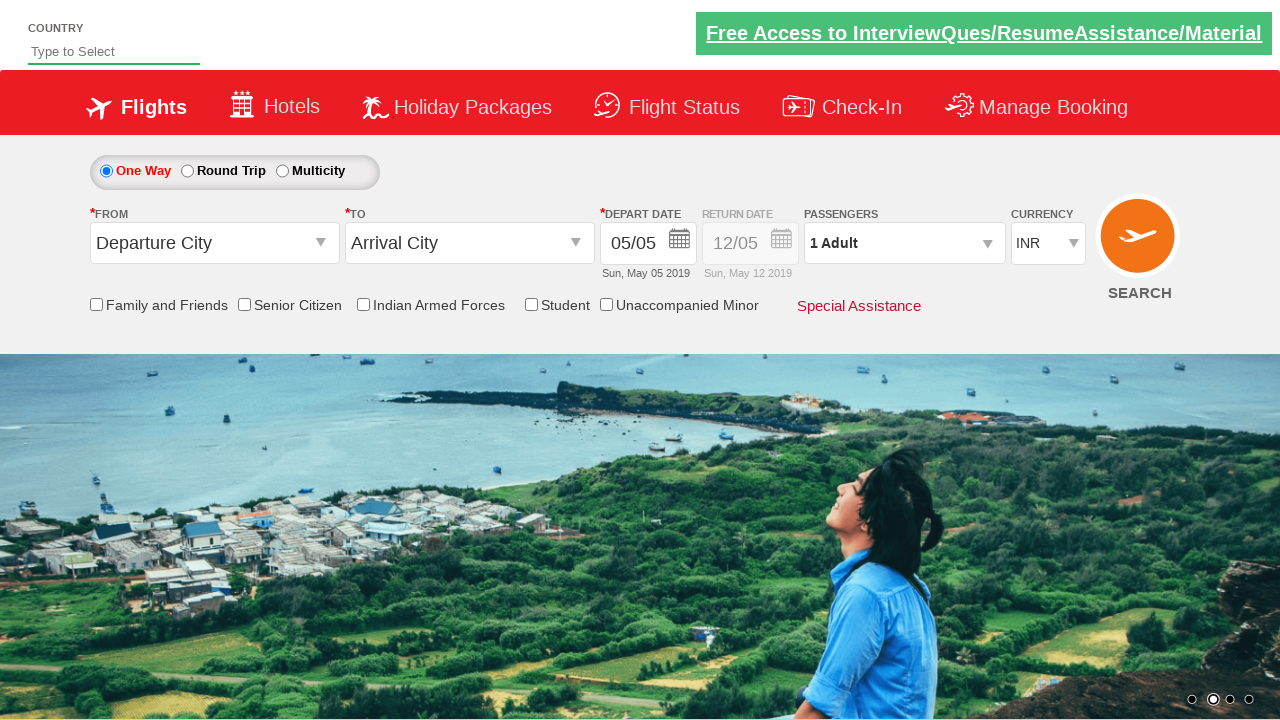

Clicked friends and family checkbox at (96, 304) on #ctl00_mainContent_chk_friendsandfamily
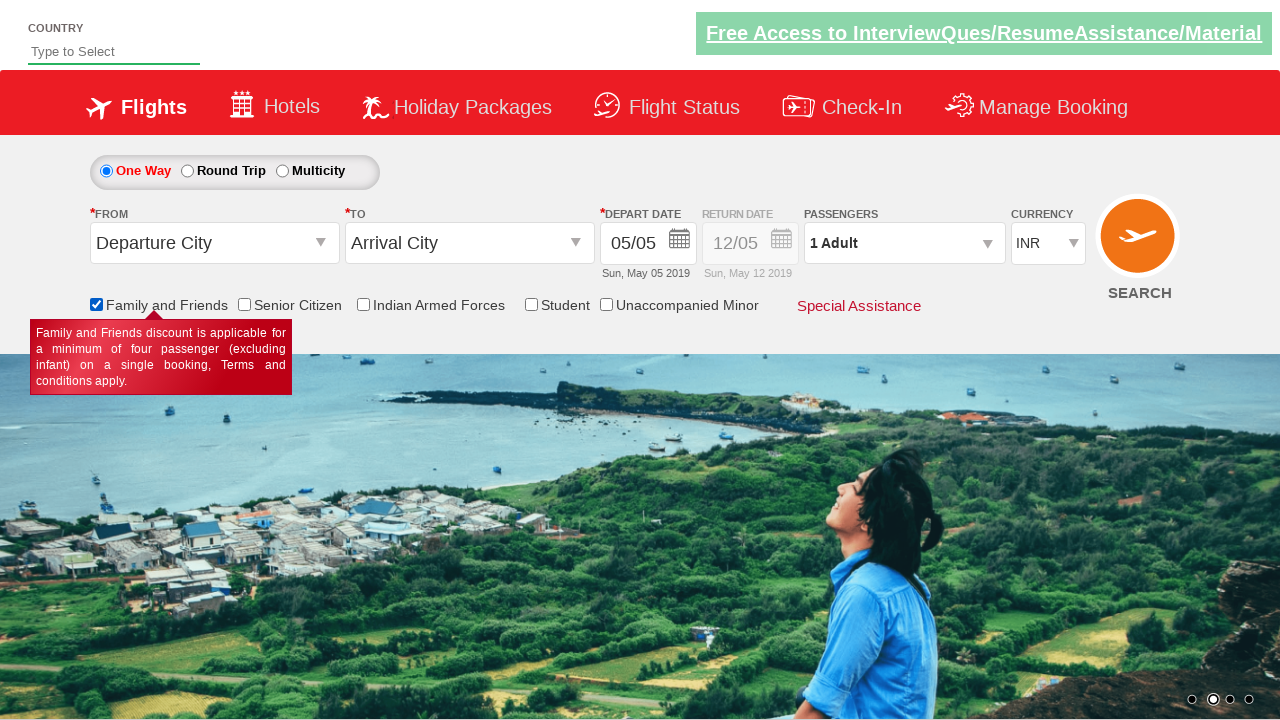

Verified friends and family checkbox is now selected
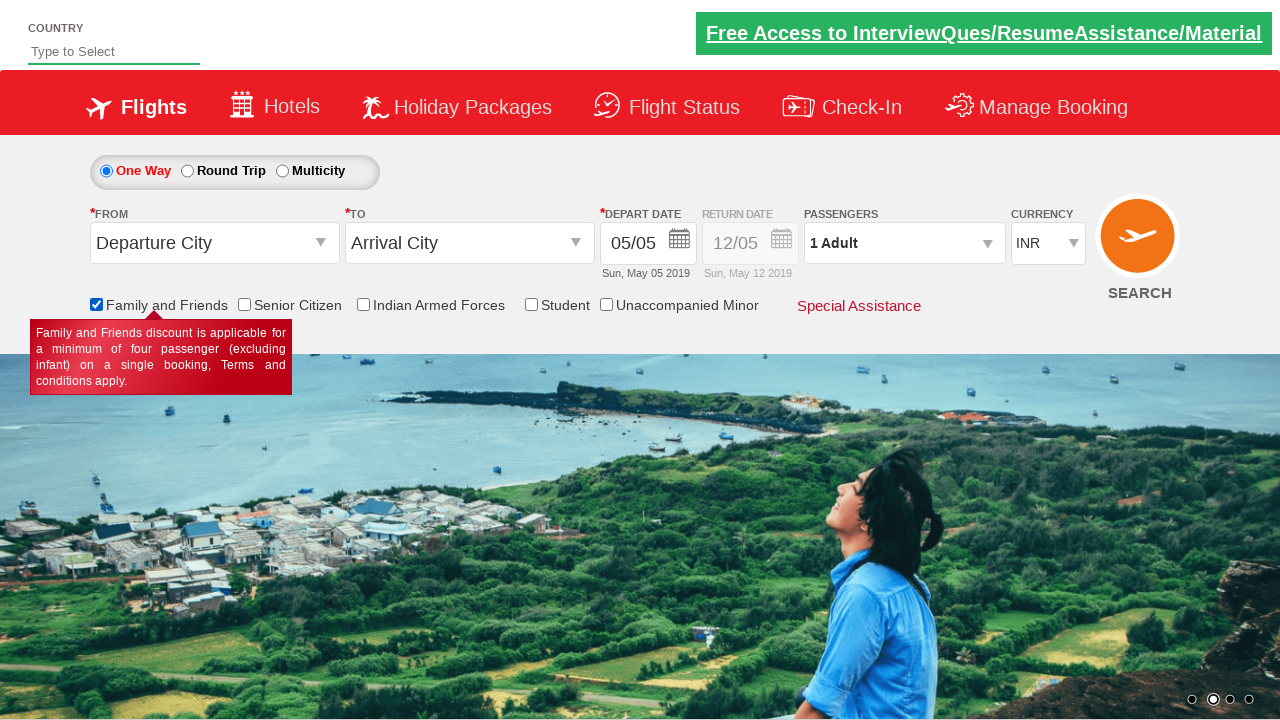

Retrieved count of all checkboxes on page
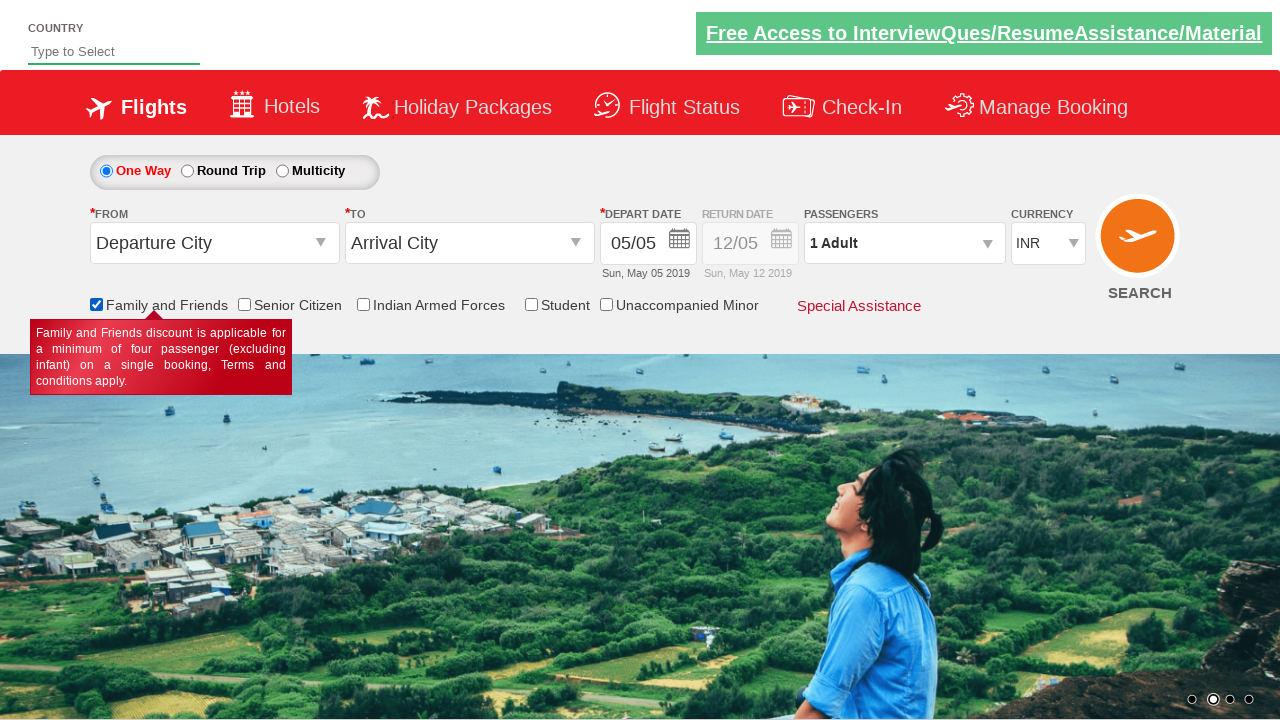

Clicked passenger info dropdown to open it at (904, 243) on #divpaxinfo
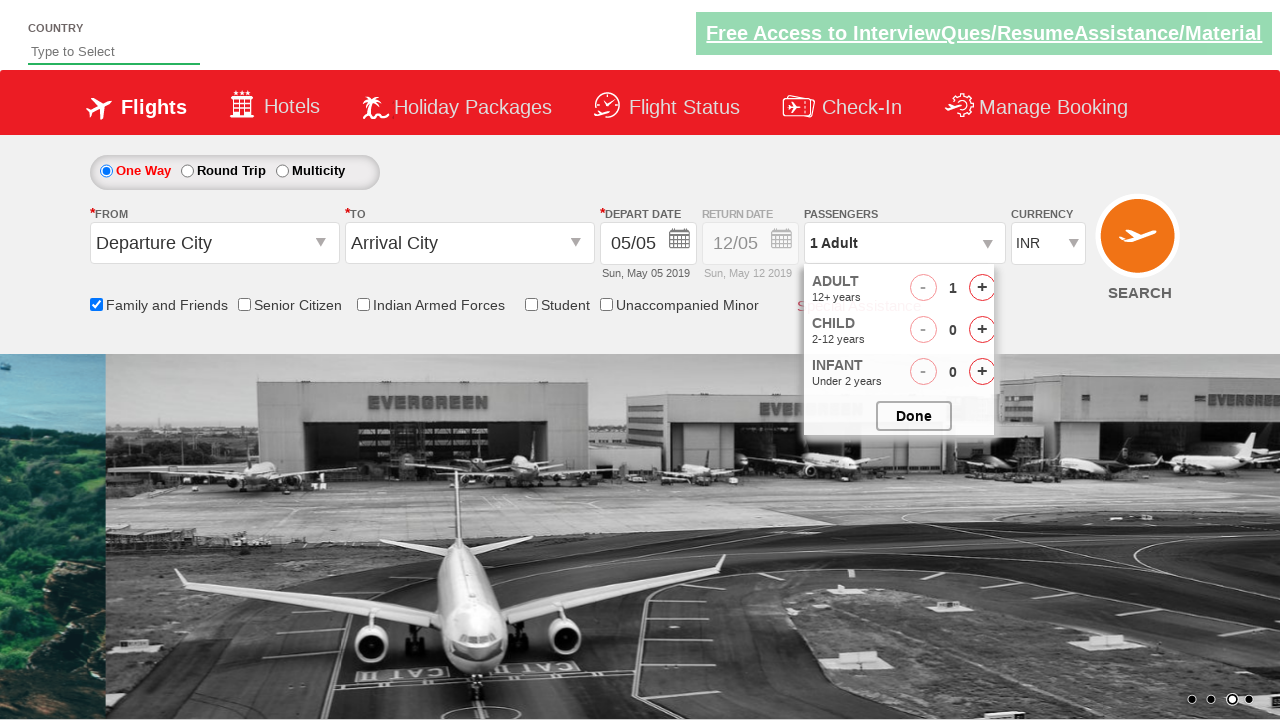

Waited for dropdown to open
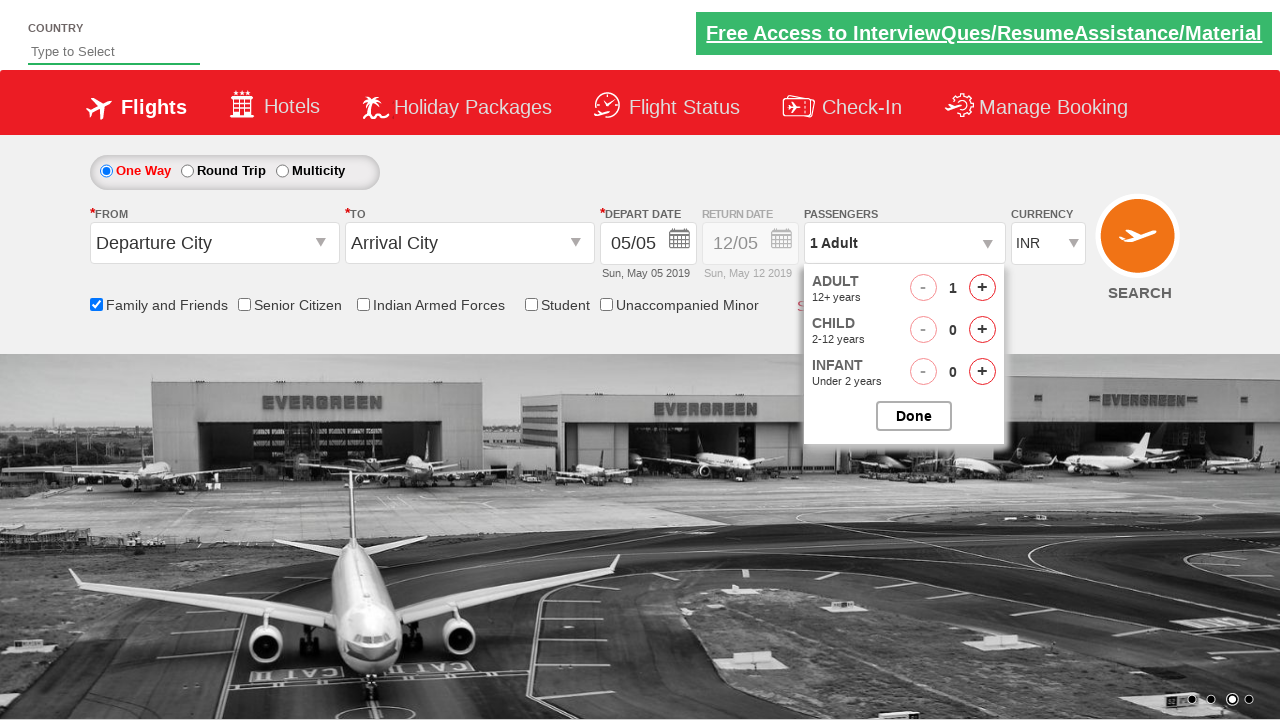

Clicked increase adult button (iteration 1 of 4) at (982, 288) on #hrefIncAdt
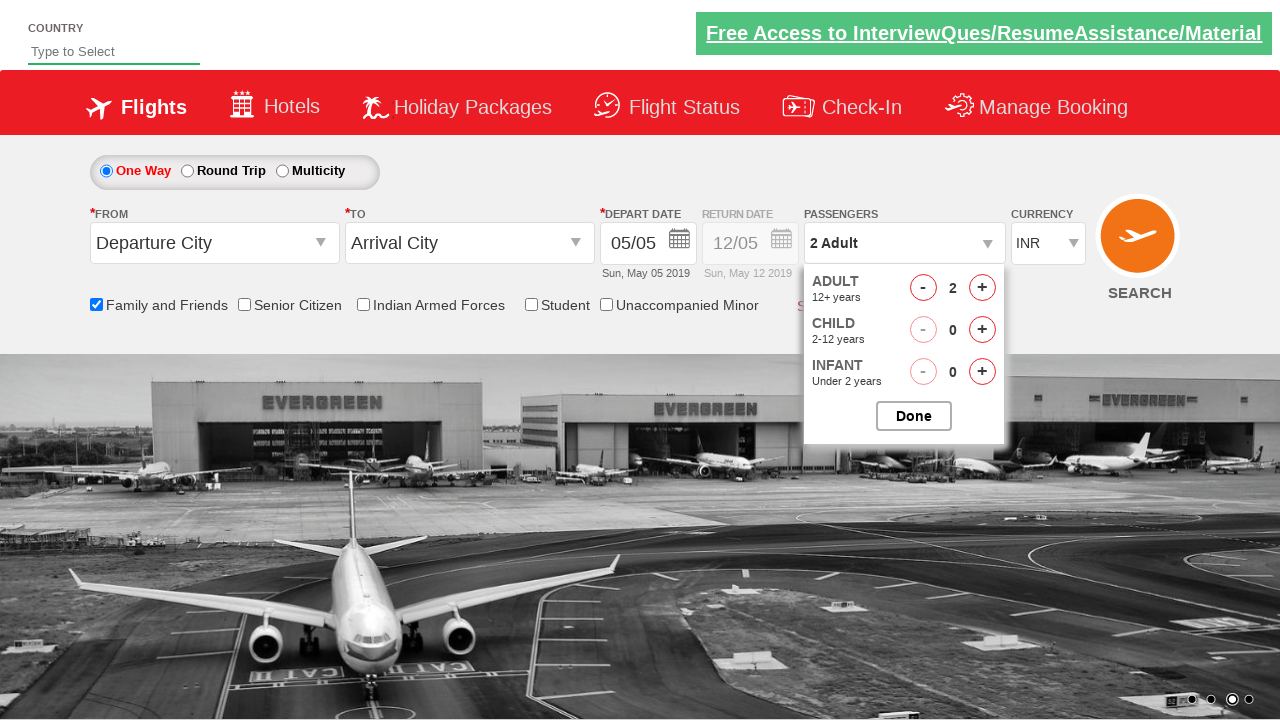

Clicked increase adult button (iteration 2 of 4) at (982, 288) on #hrefIncAdt
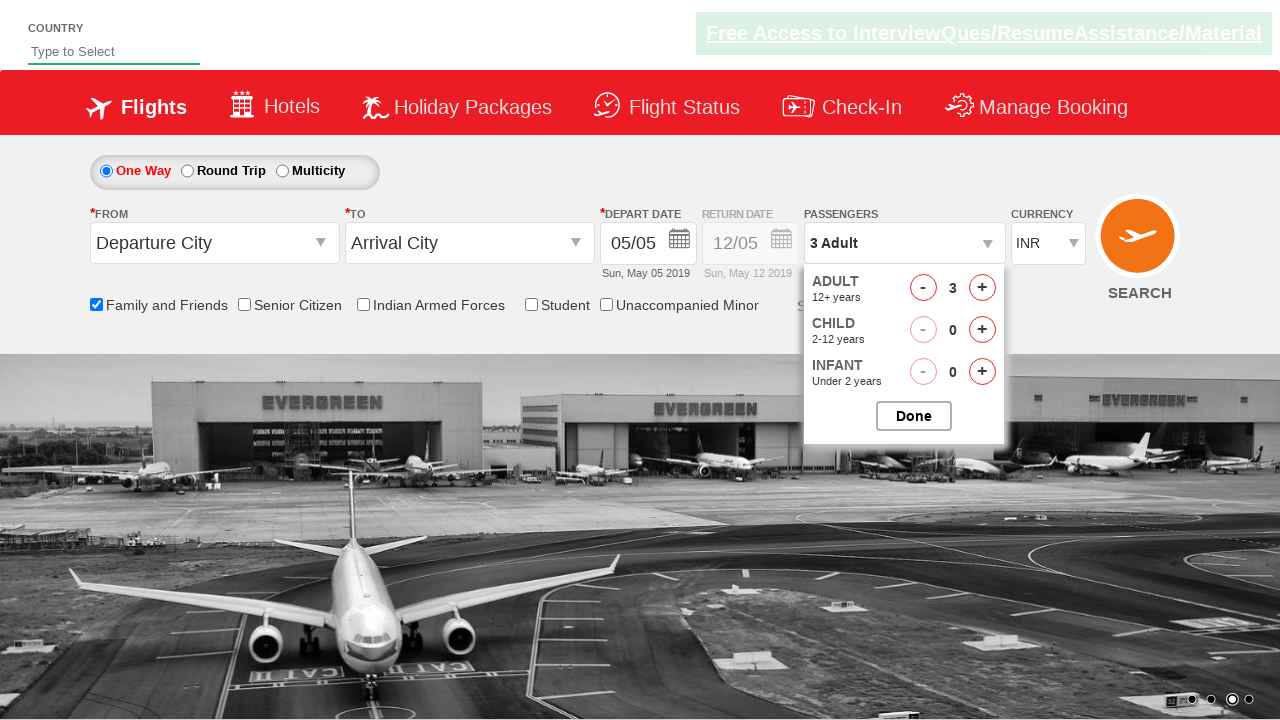

Clicked increase adult button (iteration 3 of 4) at (982, 288) on #hrefIncAdt
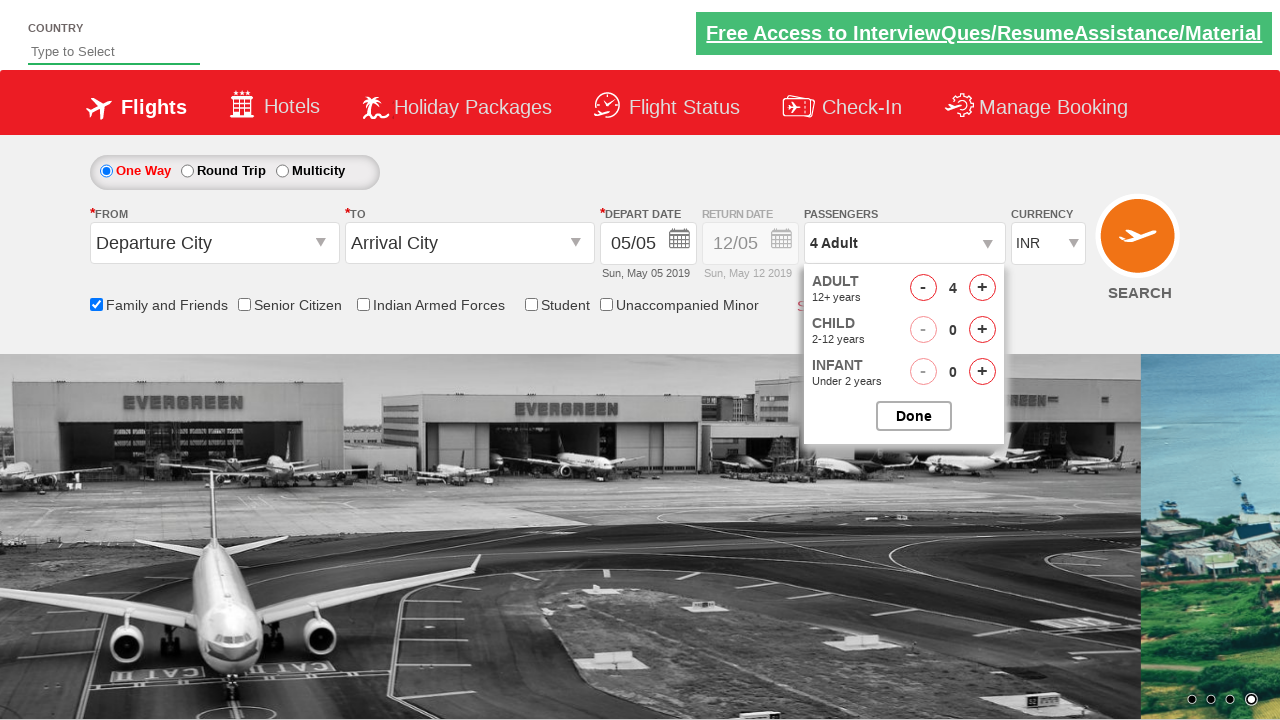

Clicked increase adult button (iteration 4 of 4) at (982, 288) on #hrefIncAdt
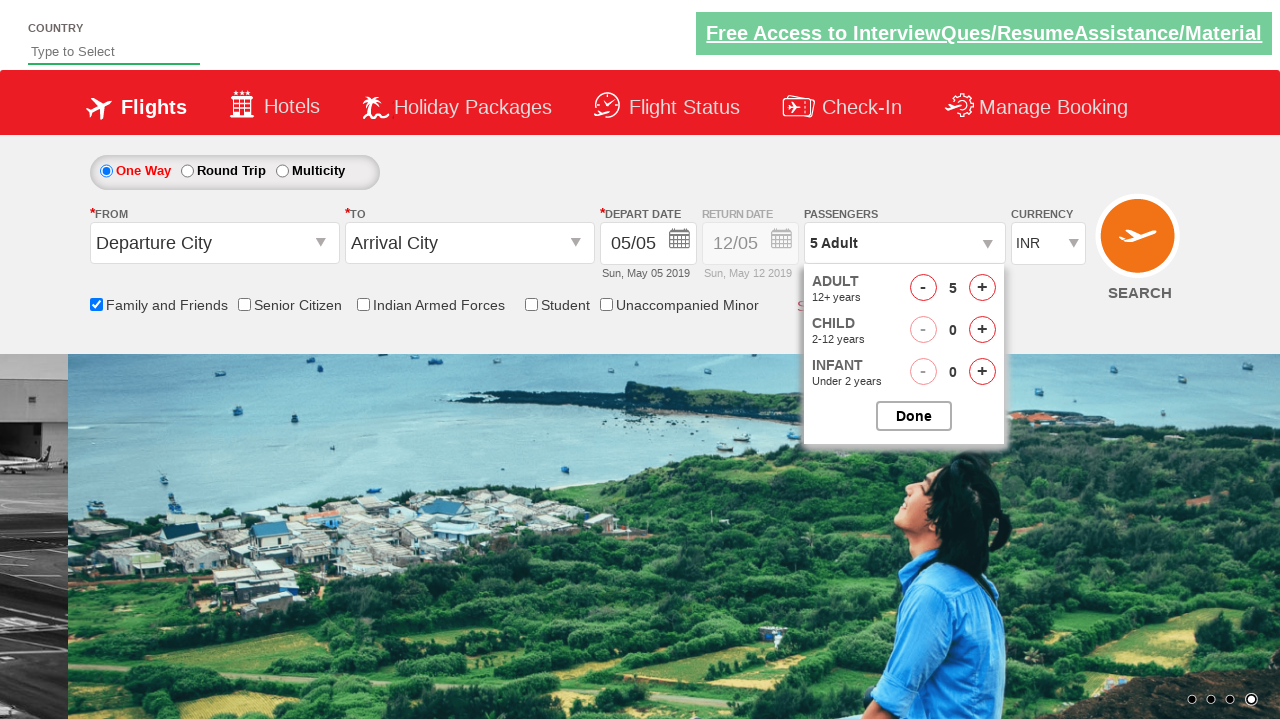

Closed the passenger selection dropdown at (914, 416) on #btnclosepaxoption
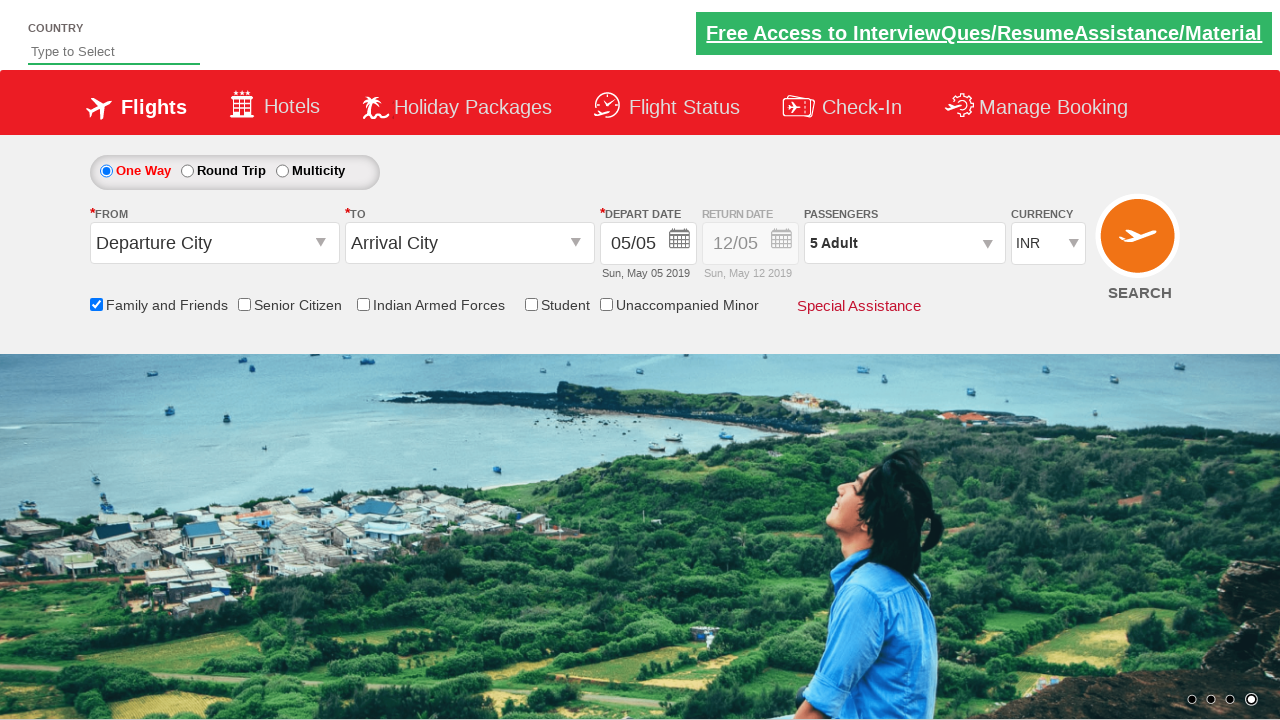

Verified passenger count displays '5 Adult'
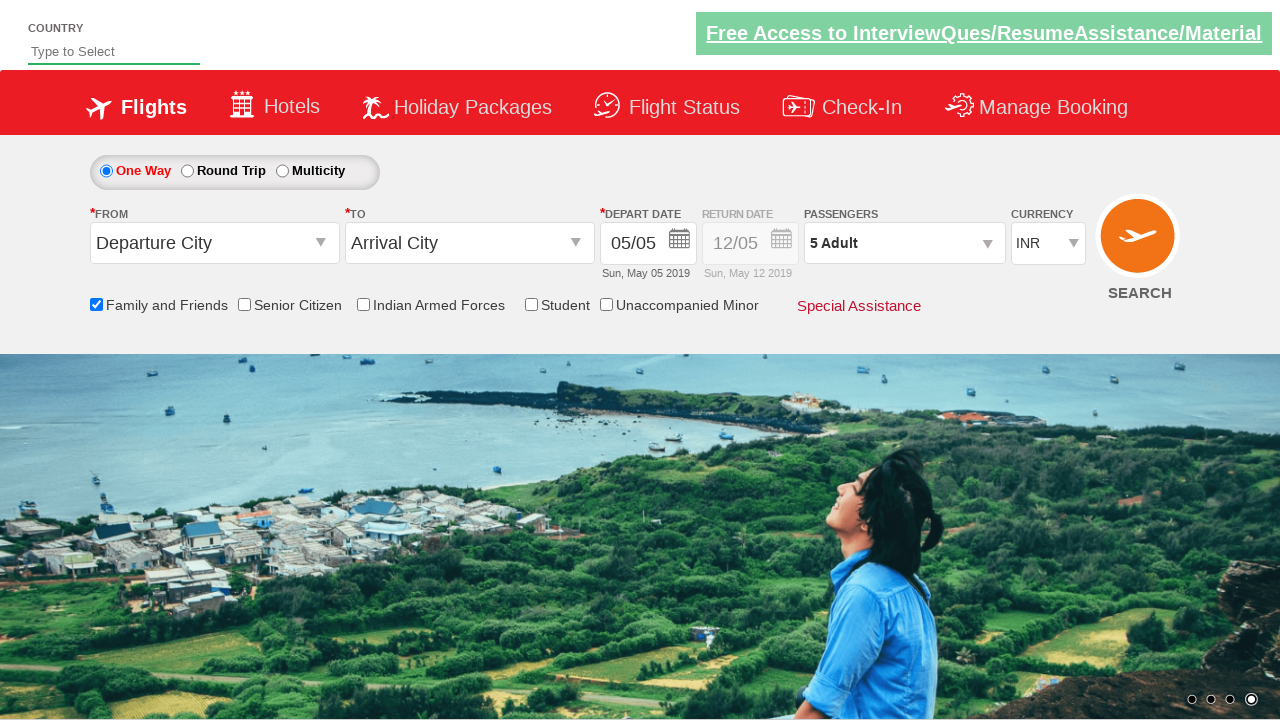

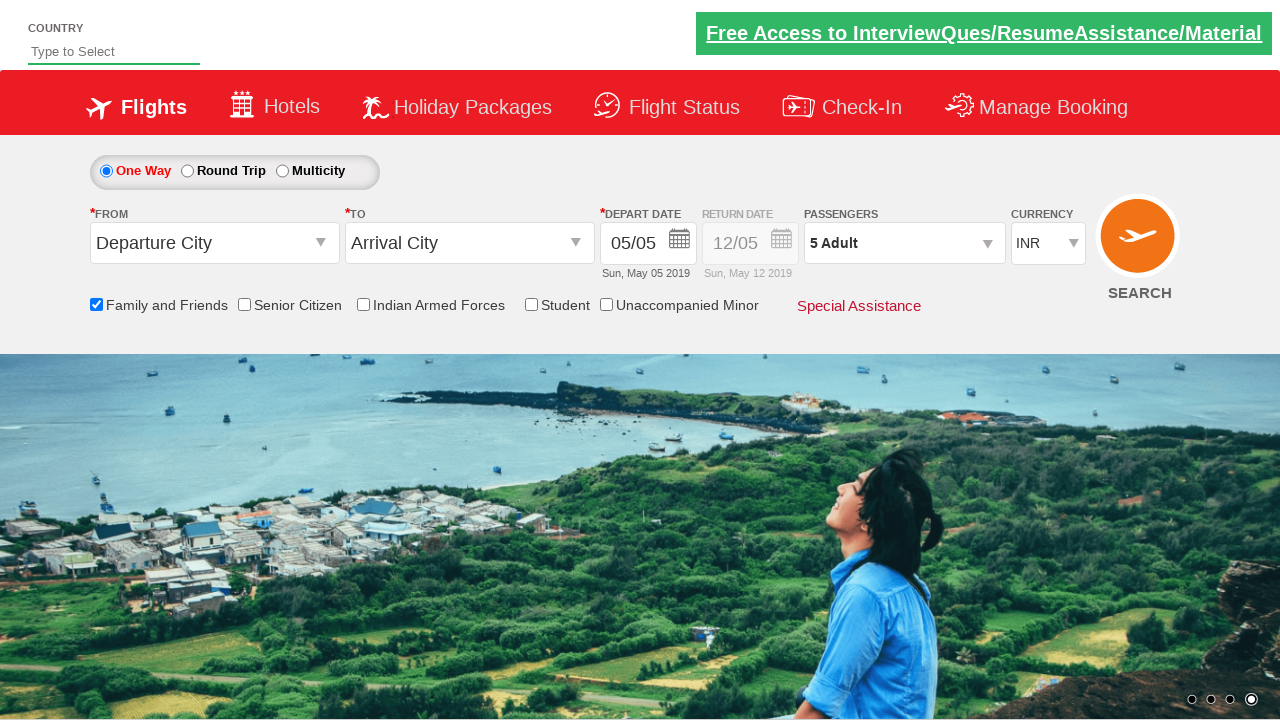